Tests the input form submission on LambdaTest Selenium Playground by first attempting to submit an empty form to verify validation messages, then filling all form fields with generated data and submitting to verify successful submission.

Starting URL: https://www.lambdatest.com/selenium-playground/

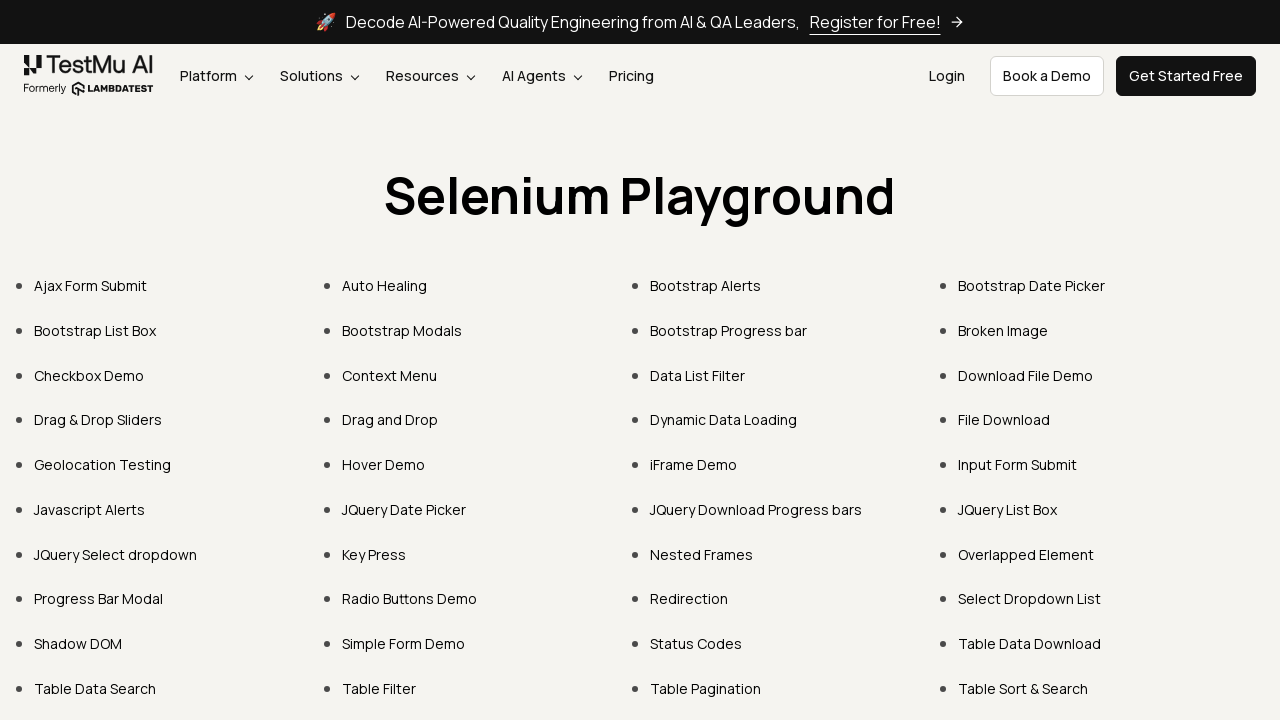

Selenium Playground heading loaded
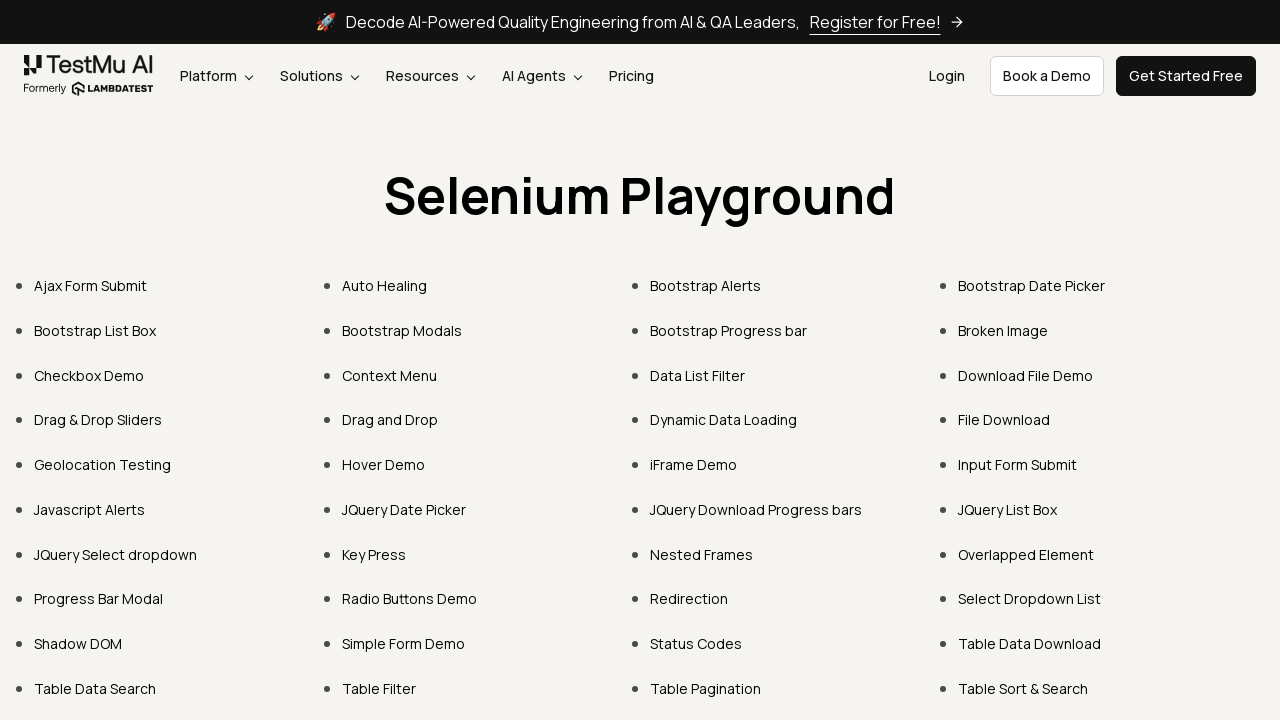

Clicked on Input Form Submit link at (1018, 464) on xpath=//a[.='Input Form Submit']
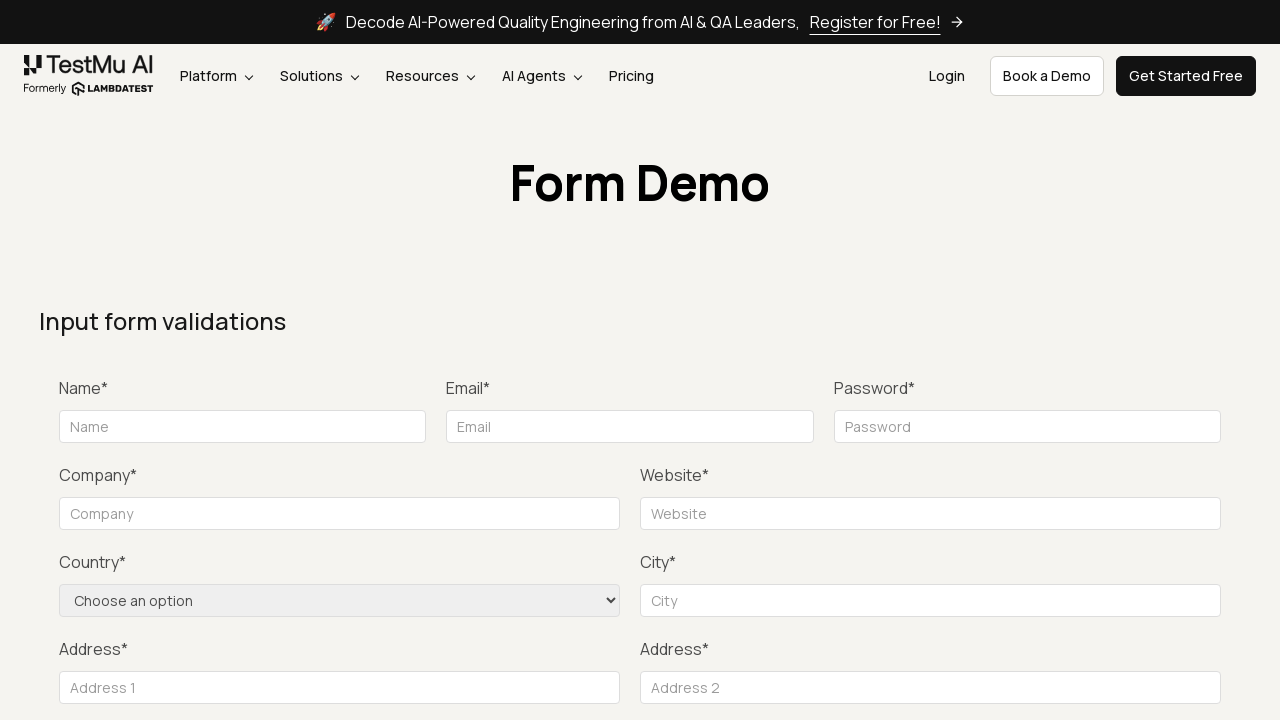

Form Demo heading loaded
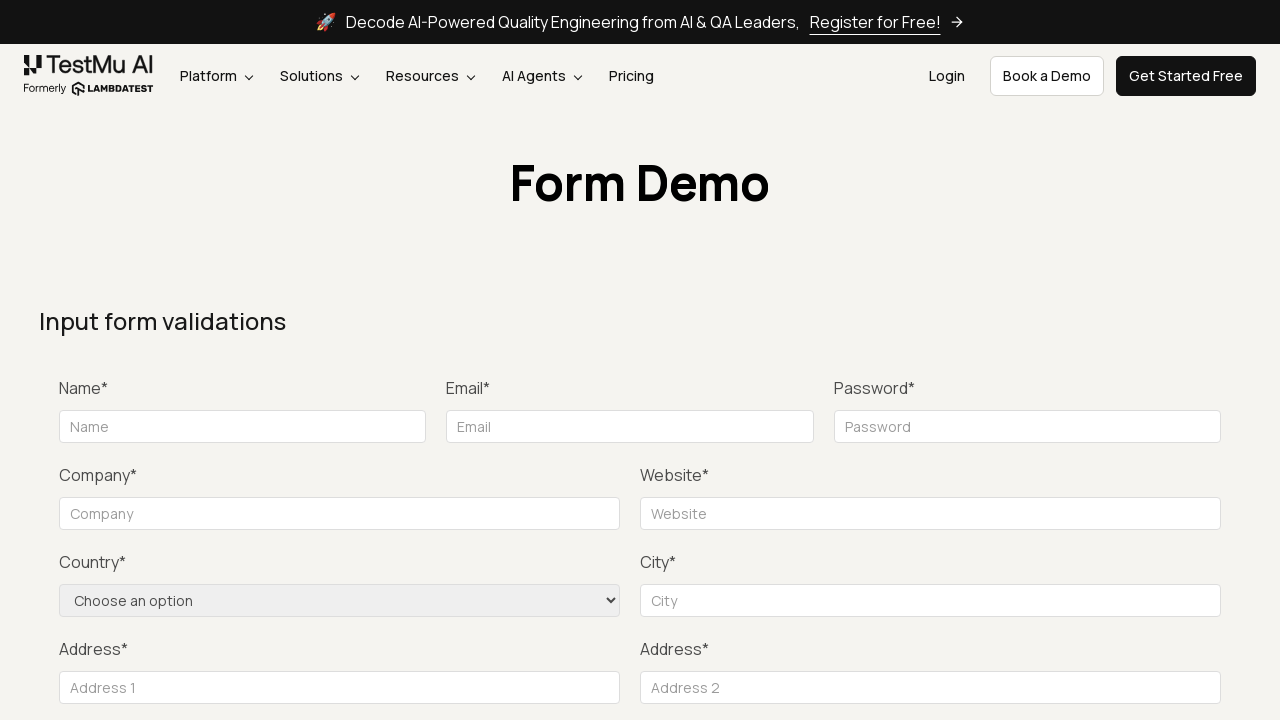

Clicked Submit button without filling form to trigger validation at (1131, 360) on xpath=//button[normalize-space()='Submit']
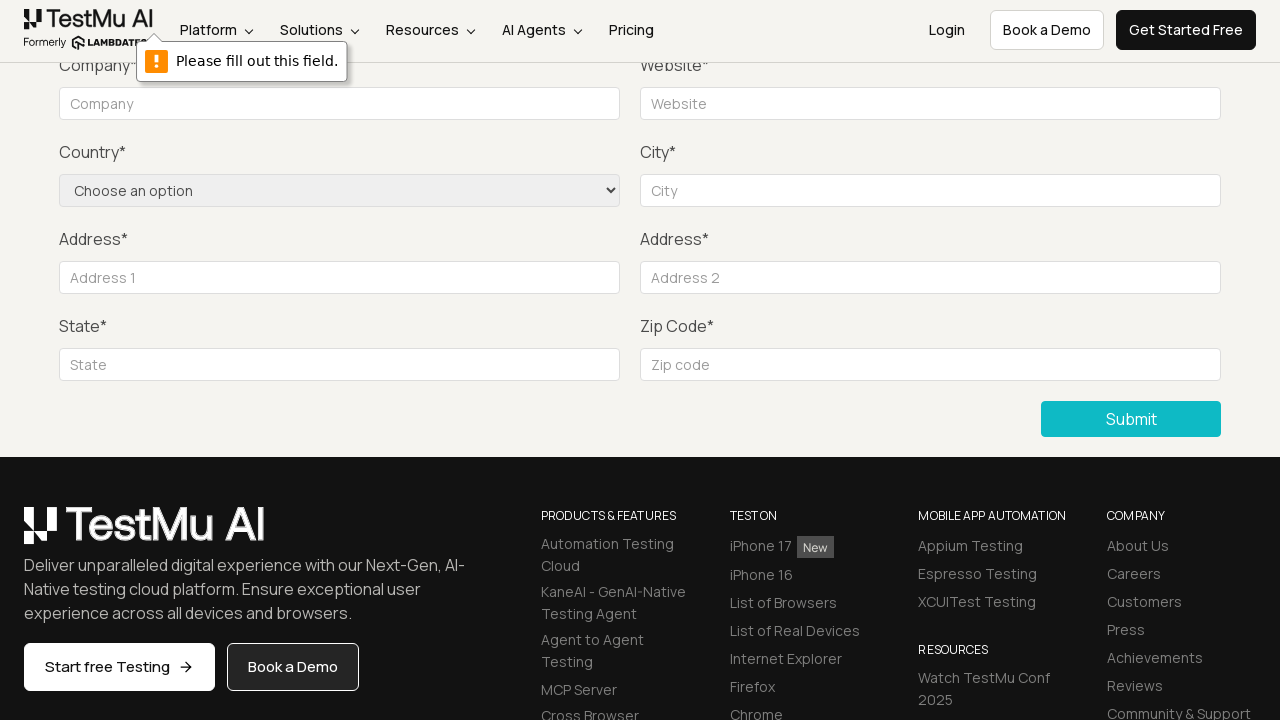

Waited for validation messages to appear
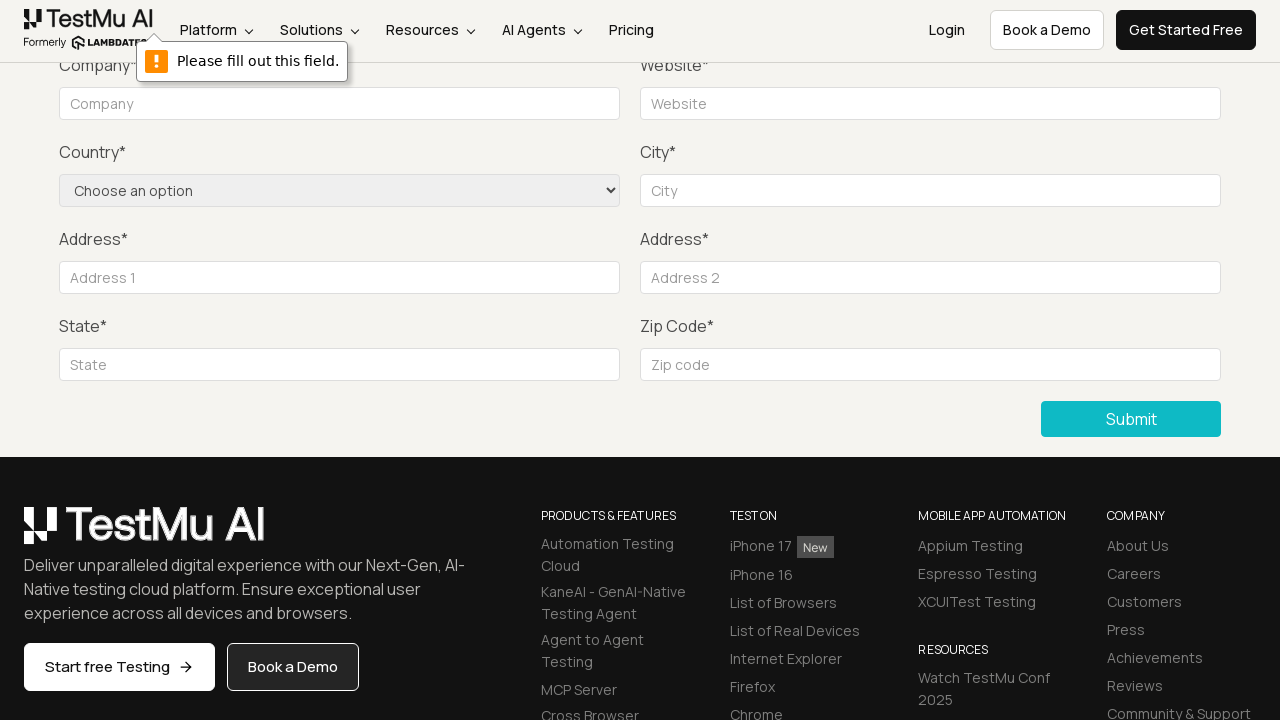

Filled name field with 'John Anderson' on input#name
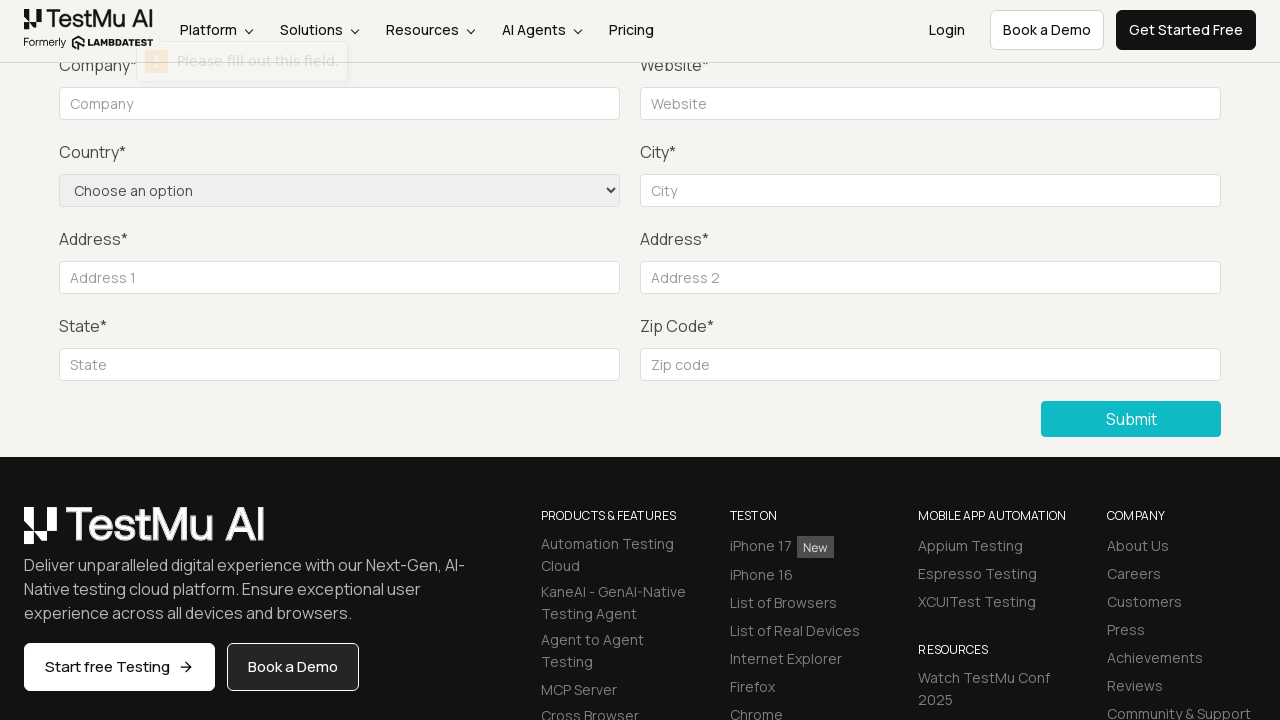

Filled email field with 'john.anderson@testmail.com' on [placeholder='Email']
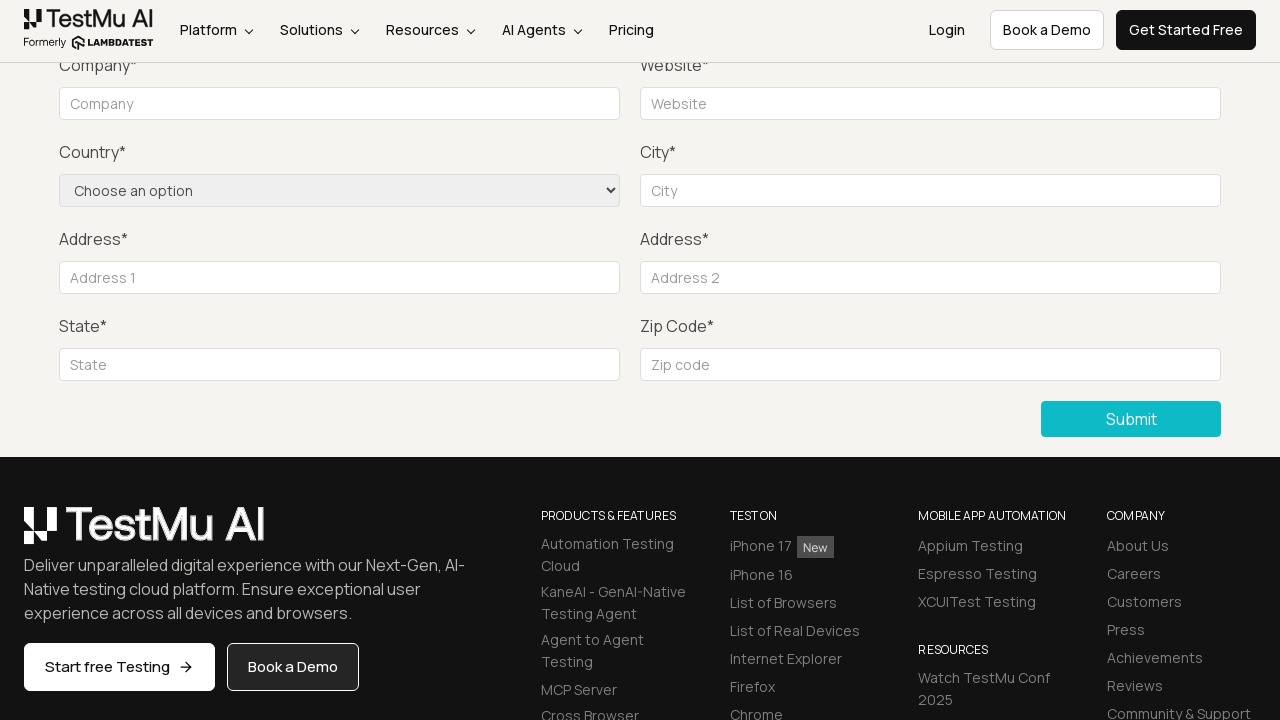

Filled password field with 'SecurePass@2024' on input[name='password']
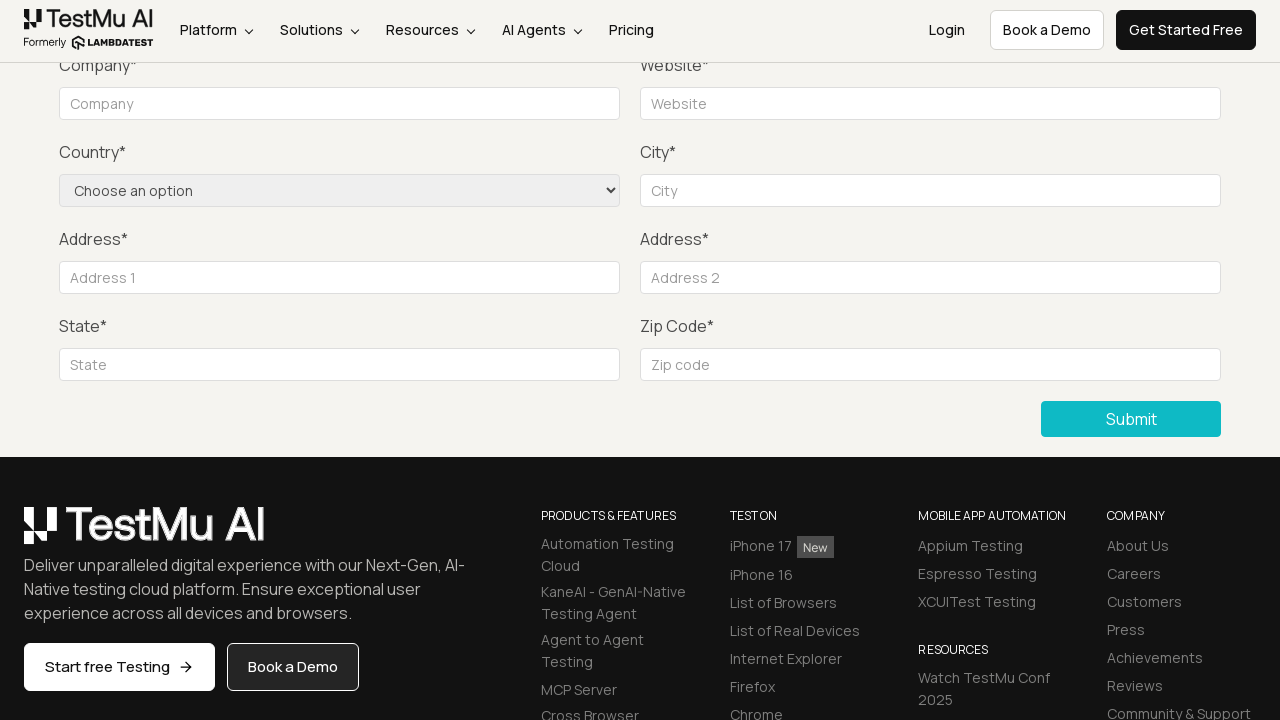

Filled company field with 'Tech Solutions Inc' on input#company
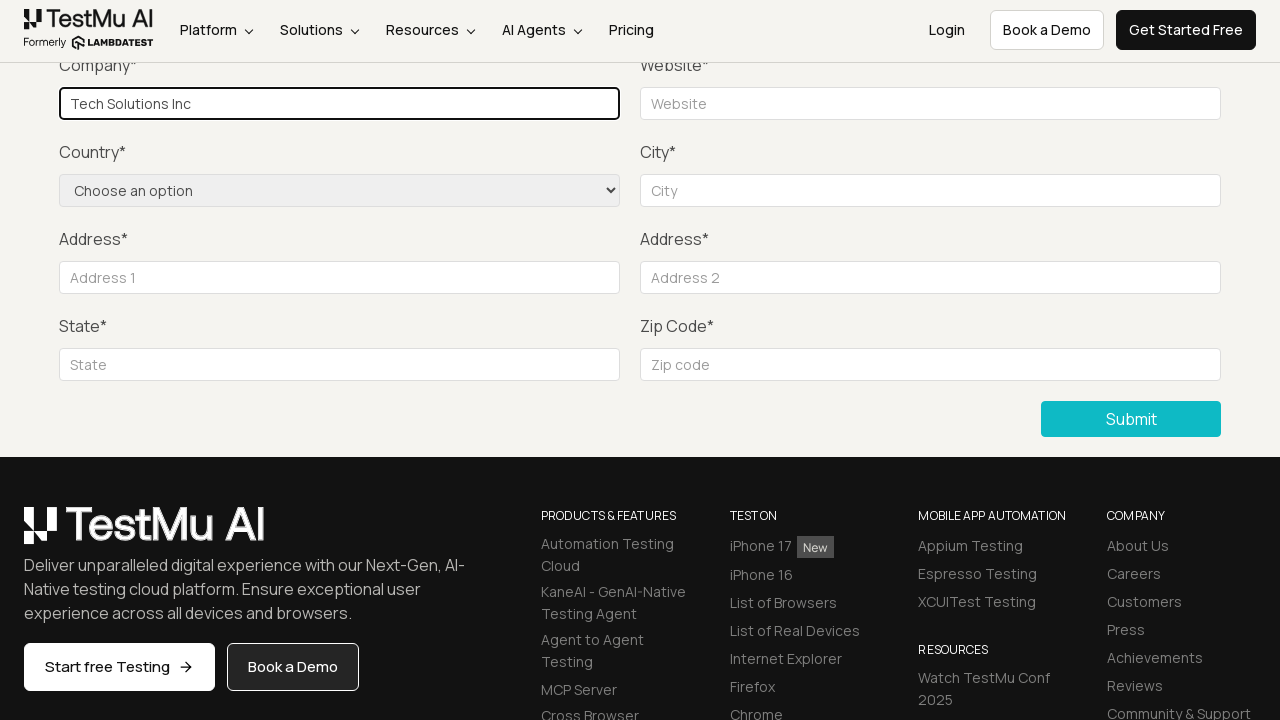

Filled website name field with 'https://techsolutions.example.com' on input#websitename
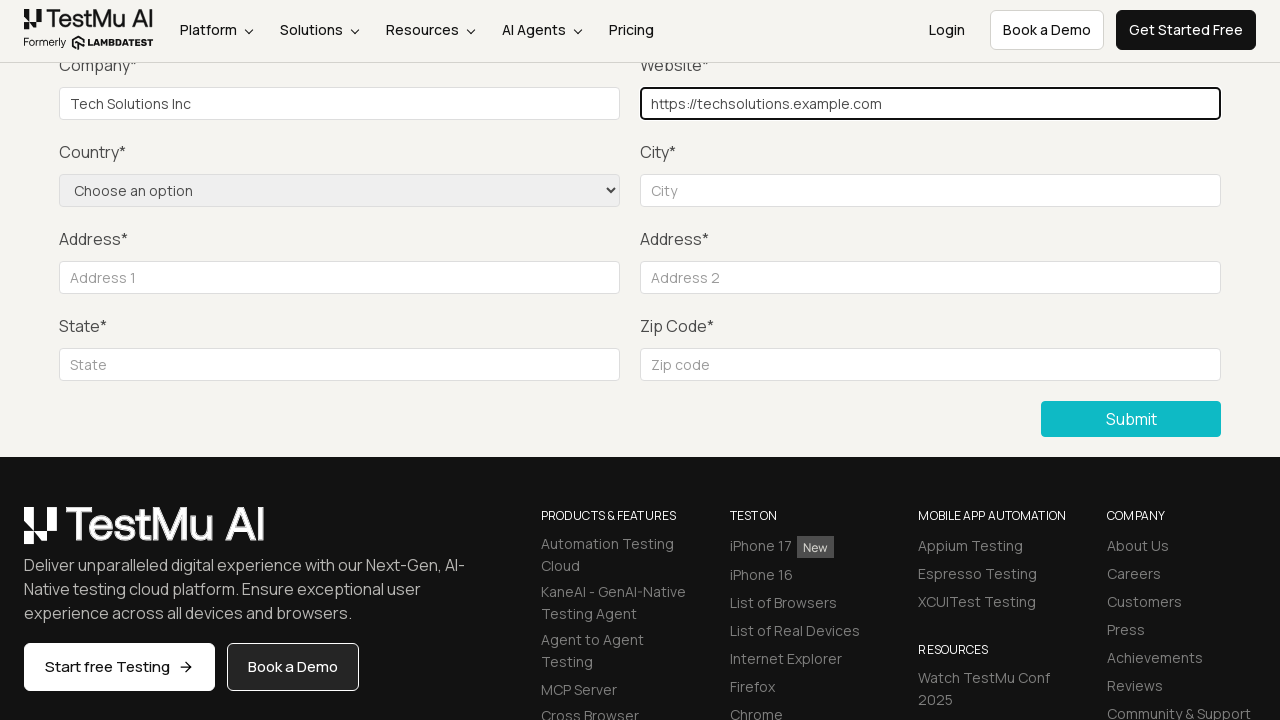

Selected country 'ID' from dropdown on select[name='country']
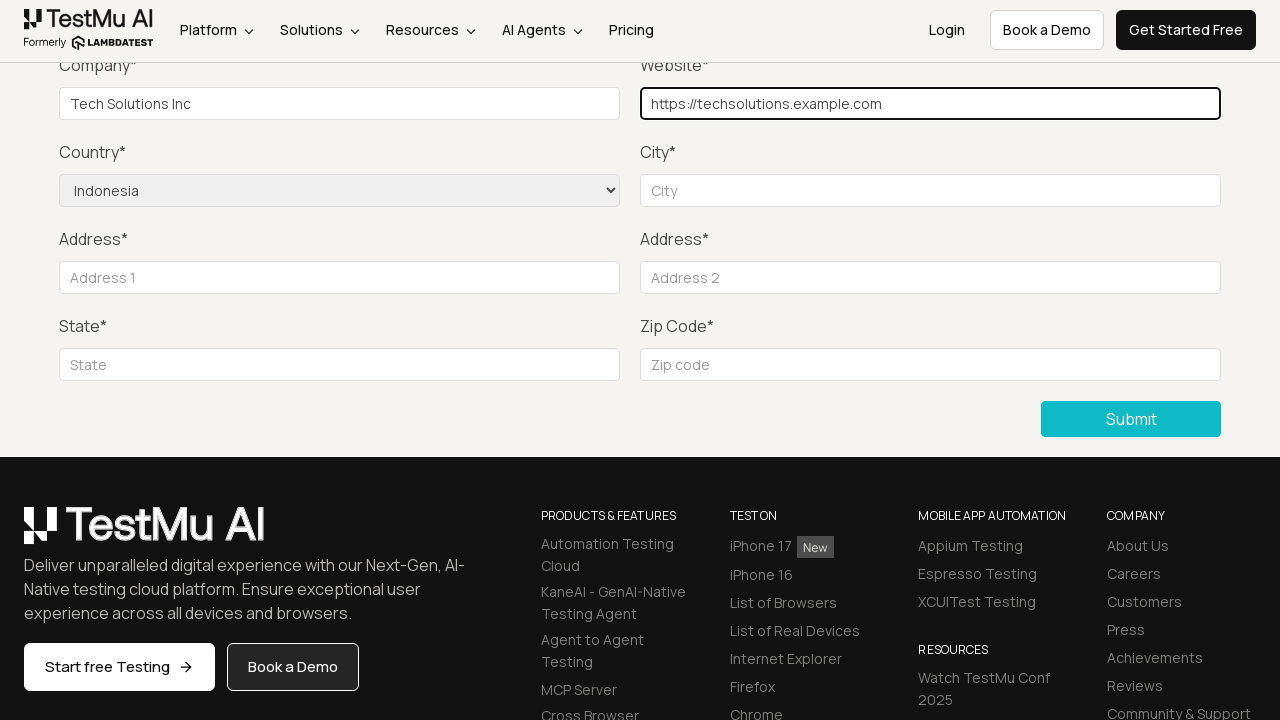

Filled city field with 'Jakarta' on input#inputCity
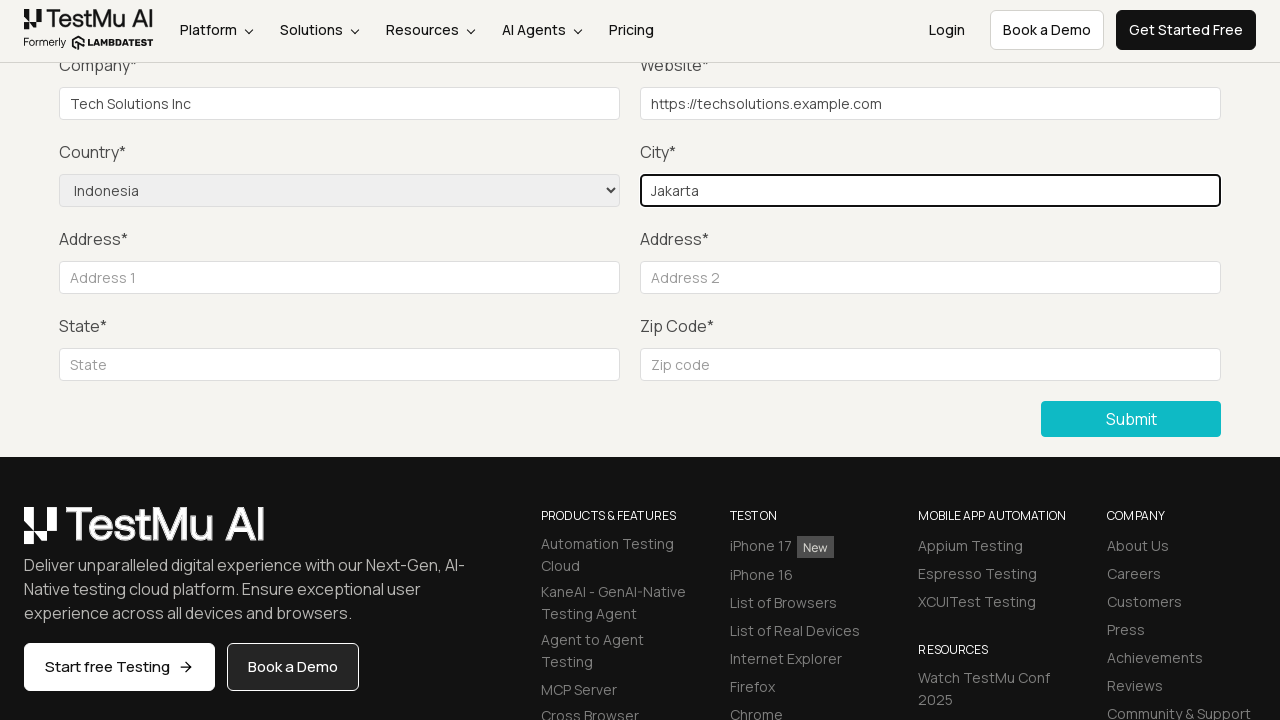

Filled Address 1 field with '123 Main Street, Suite 456' on [placeholder='Address 1']
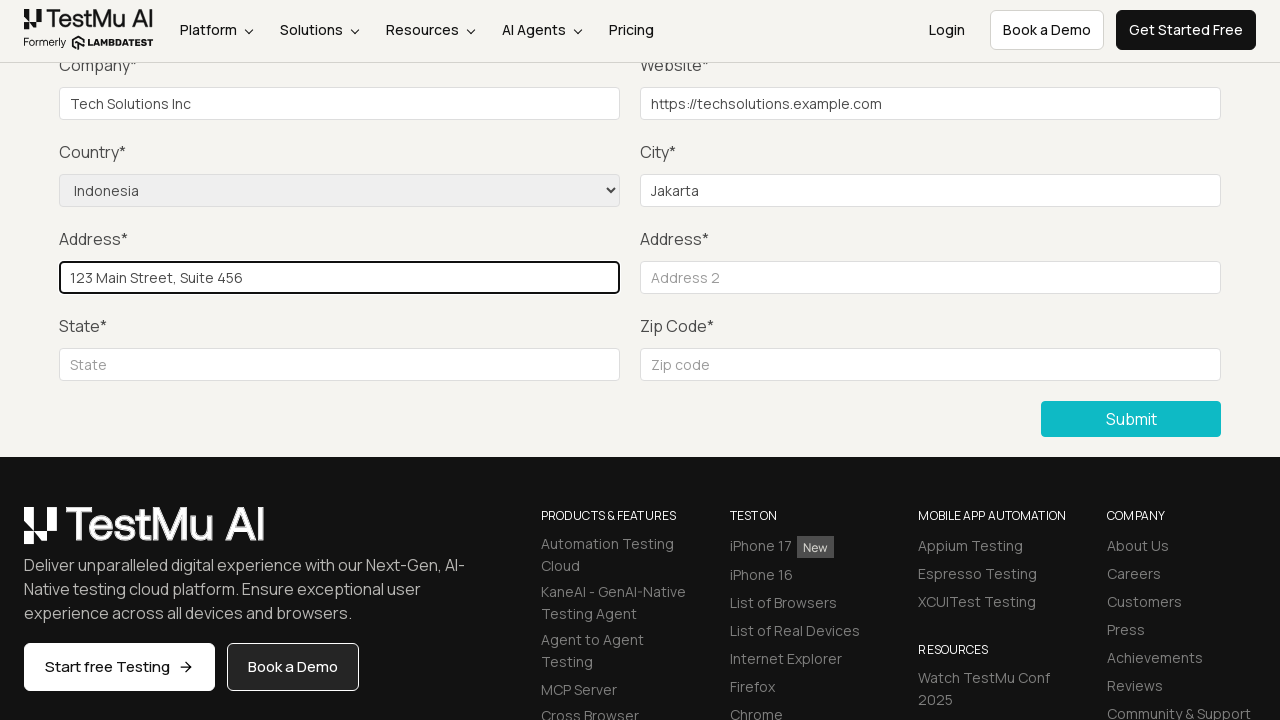

Filled Address 2 field with 'Building A, Floor 3' on [placeholder='Address 2']
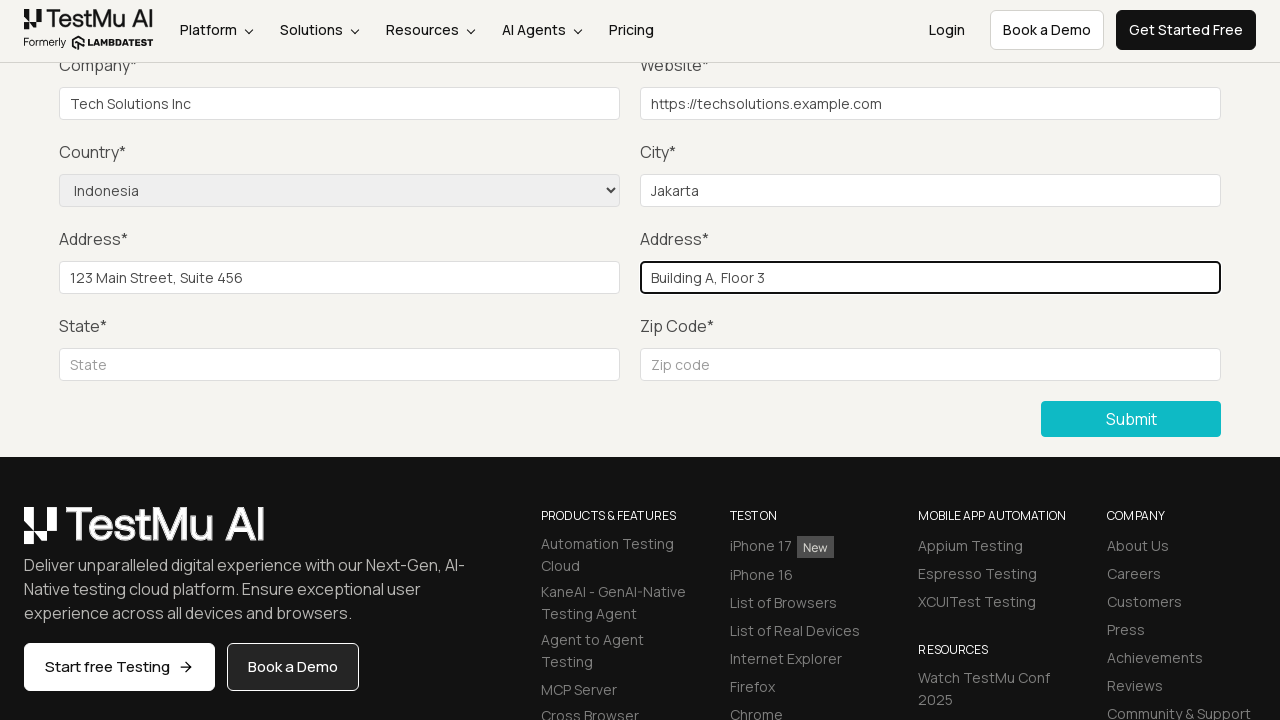

Filled state field with 'West Java' on input#inputState
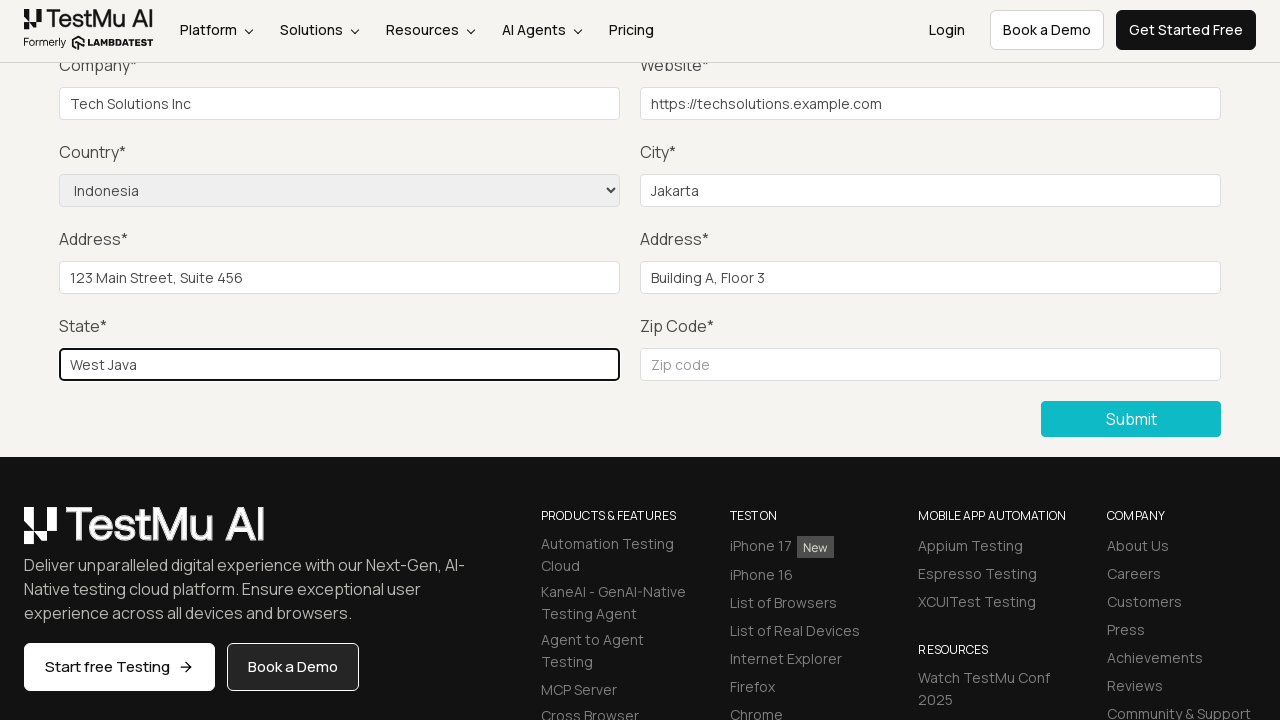

Filled zip code field with '12345' on input#inputZip
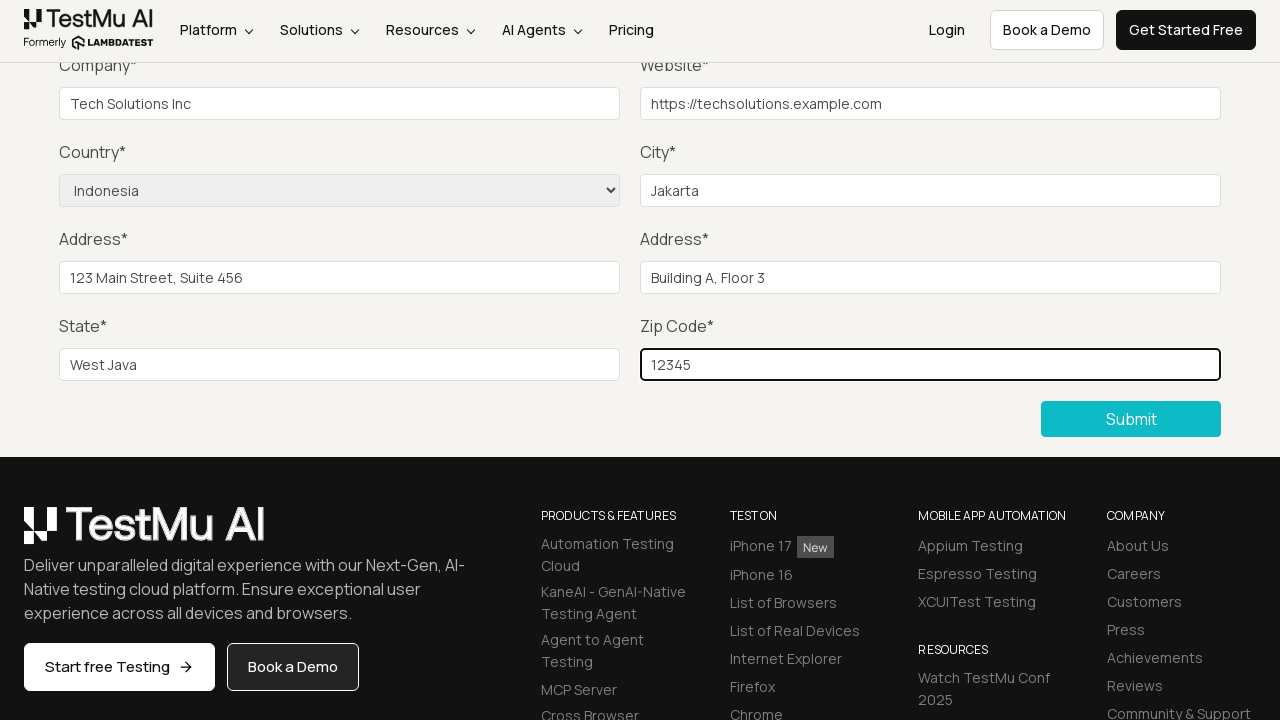

Clicked Submit button to submit the filled form at (1131, 419) on xpath=//button[normalize-space()='Submit']
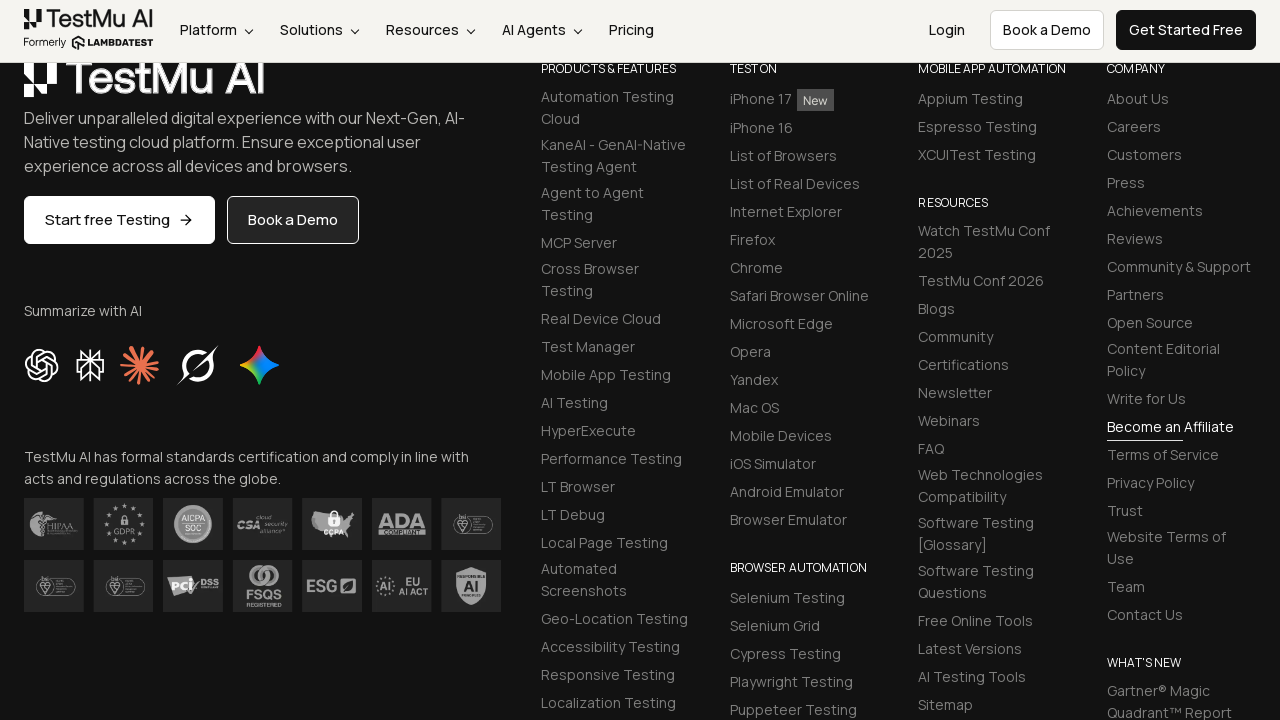

Form submission successful - success message appeared
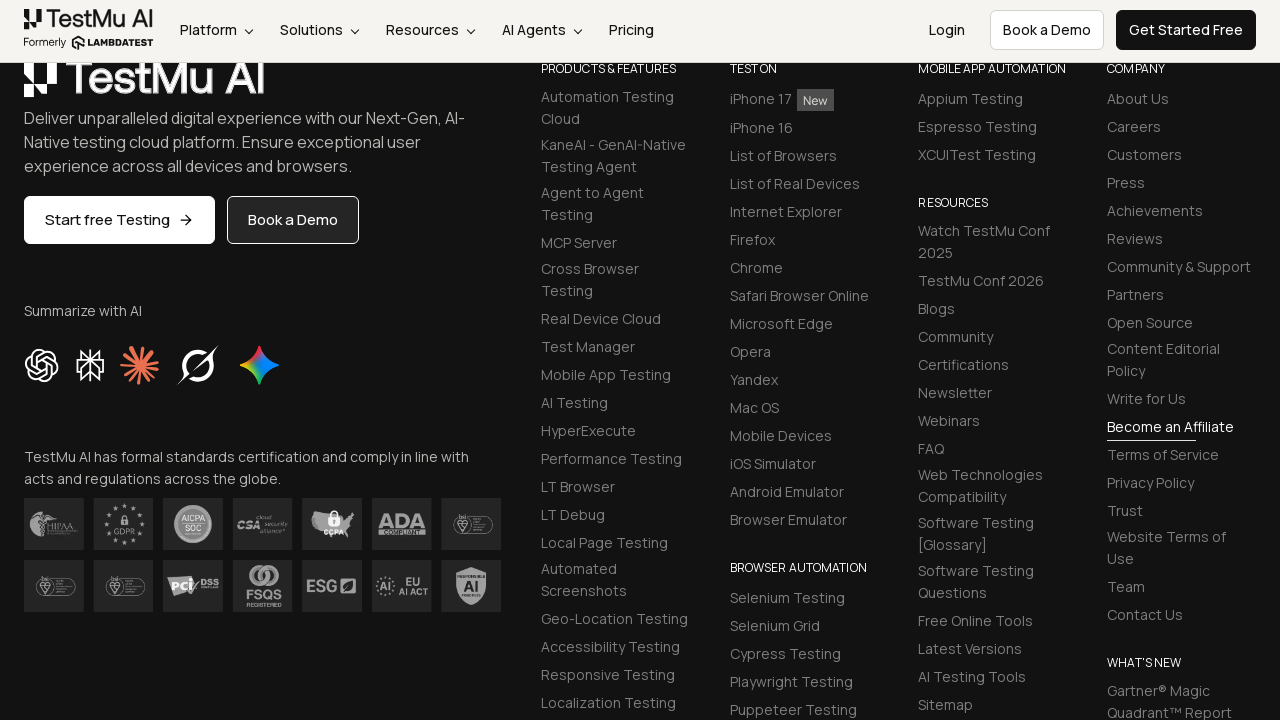

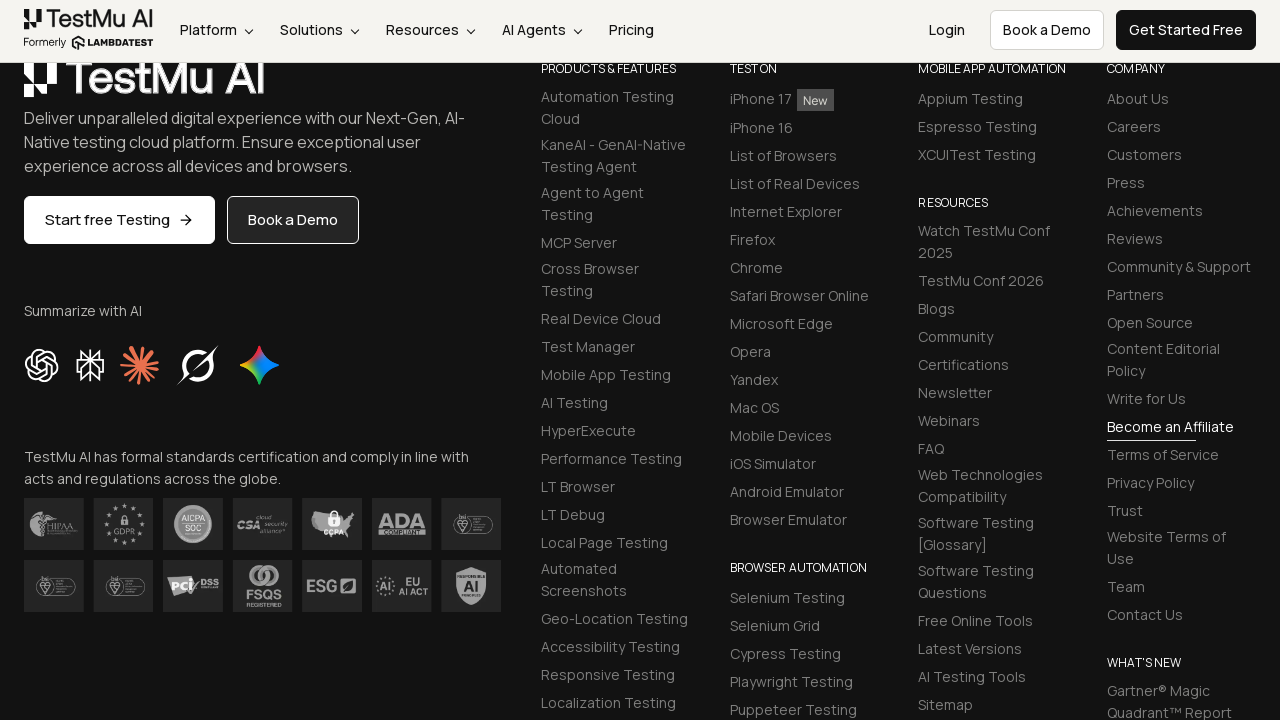